Tests basic form interactions on a practice automation page by filling a name field, clicking an alert button, and clicking a link

Starting URL: https://rahulshettyacademy.com/AutomationPractice/

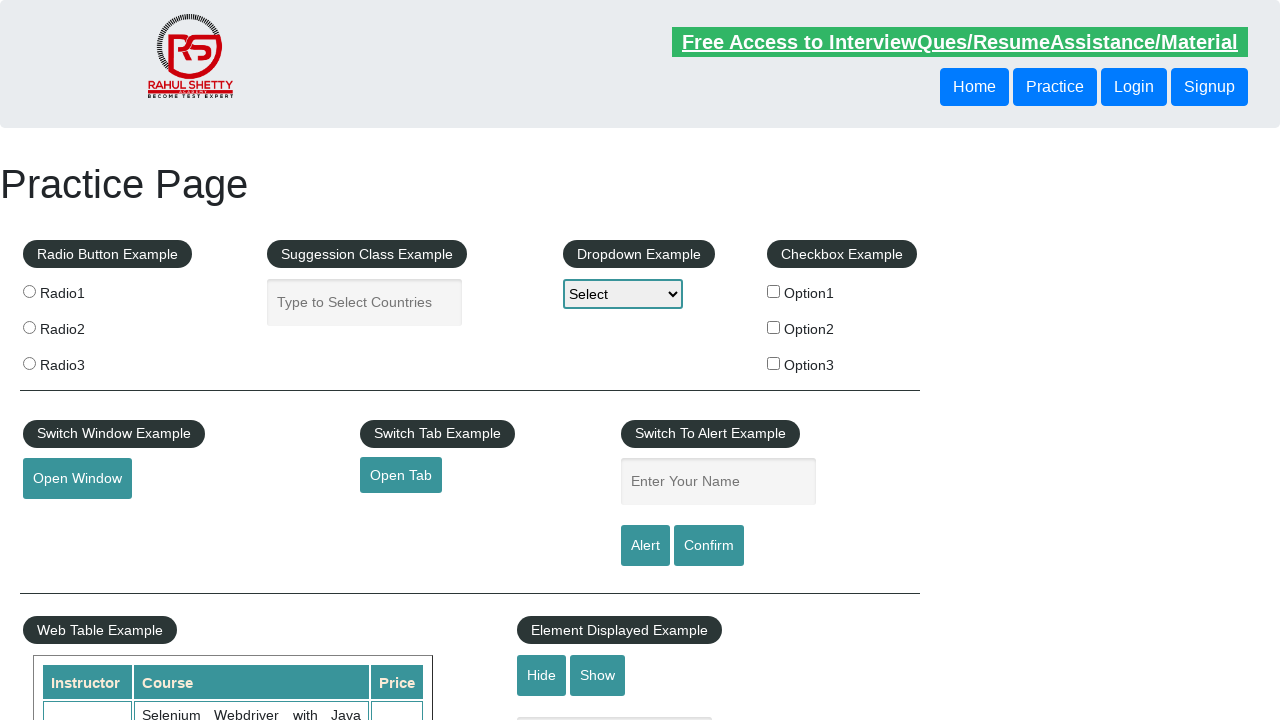

Retrieved text content from mouse hover element
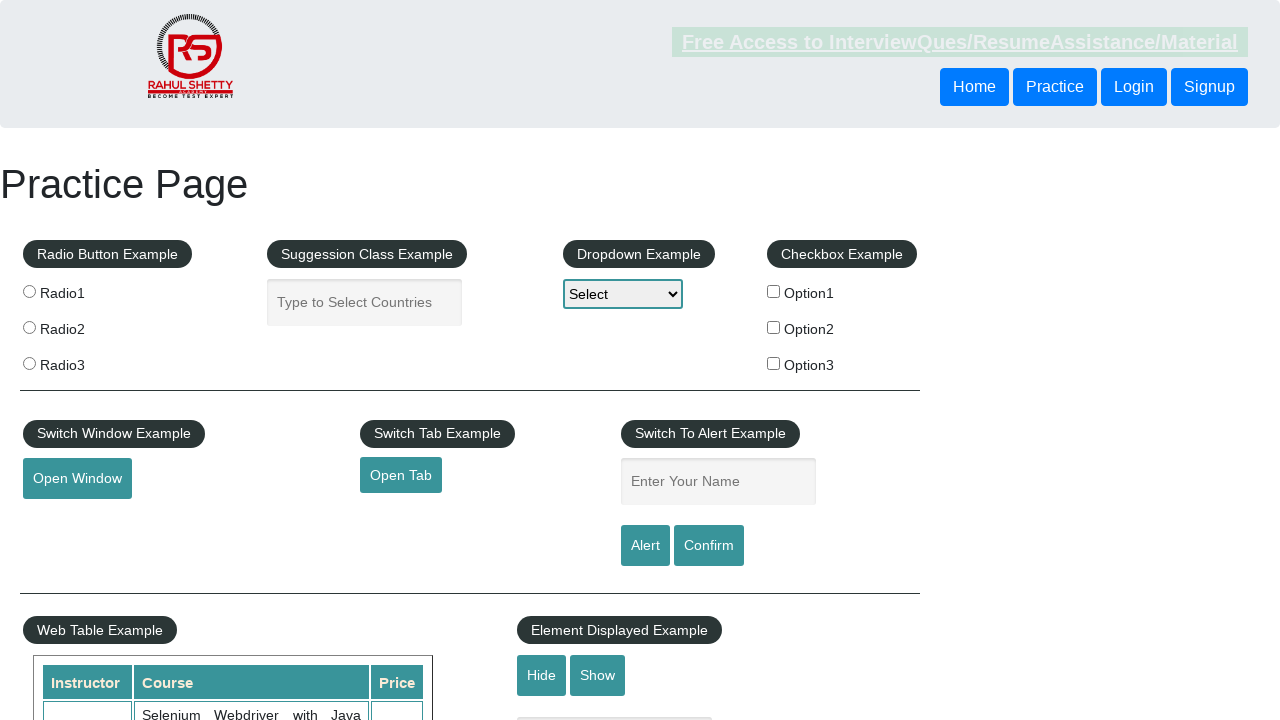

Filled name field with 'marcus.thompson' on #name
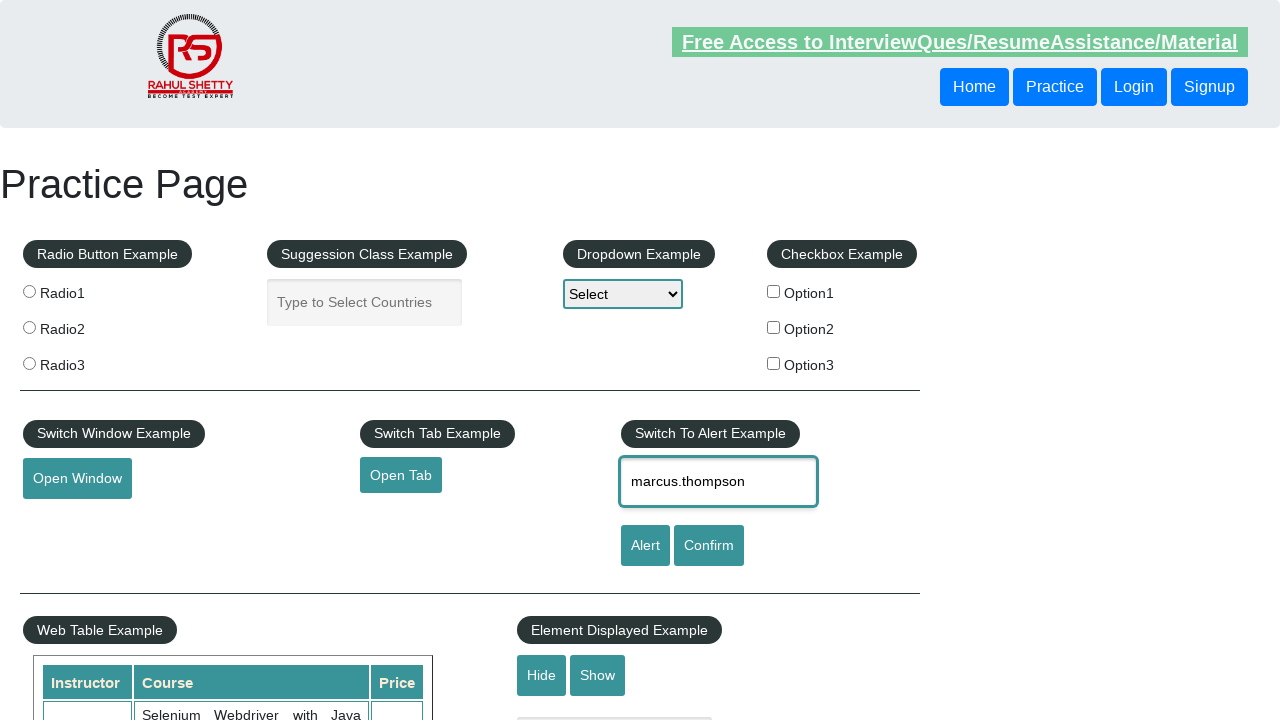

Clicked alert button at (645, 546) on #alertbtn
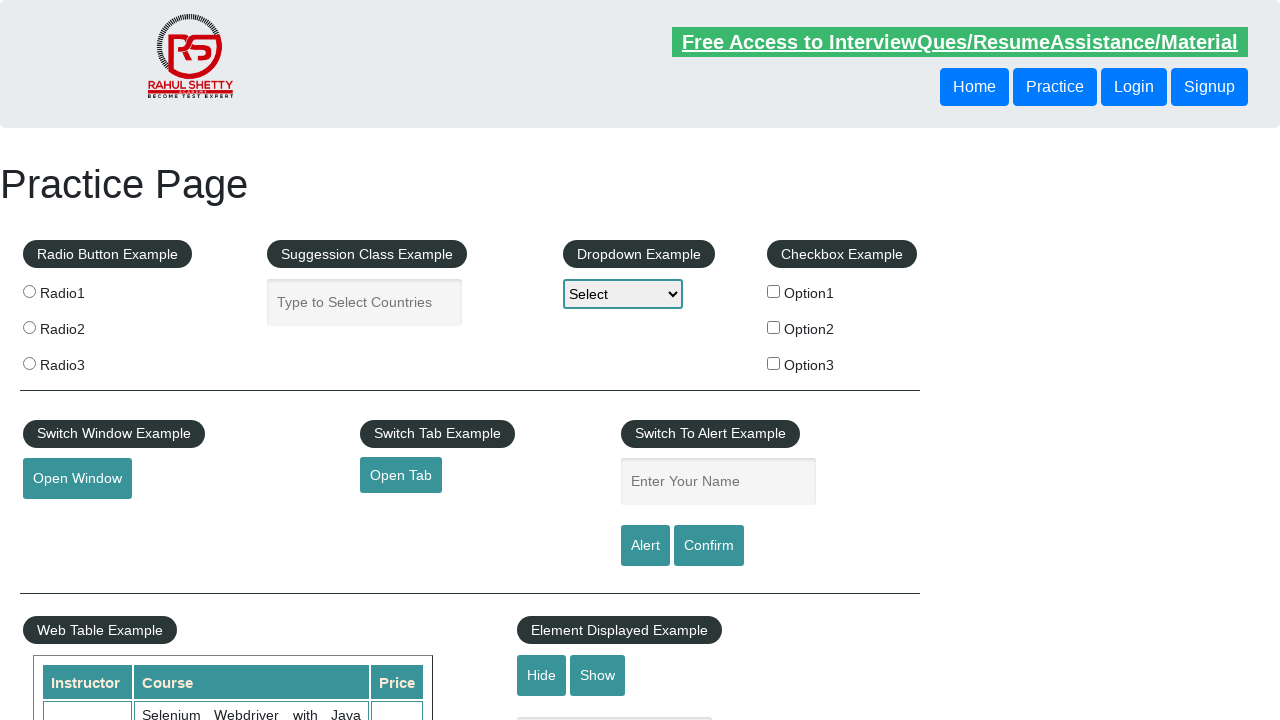

Set up dialog handler to accept alerts
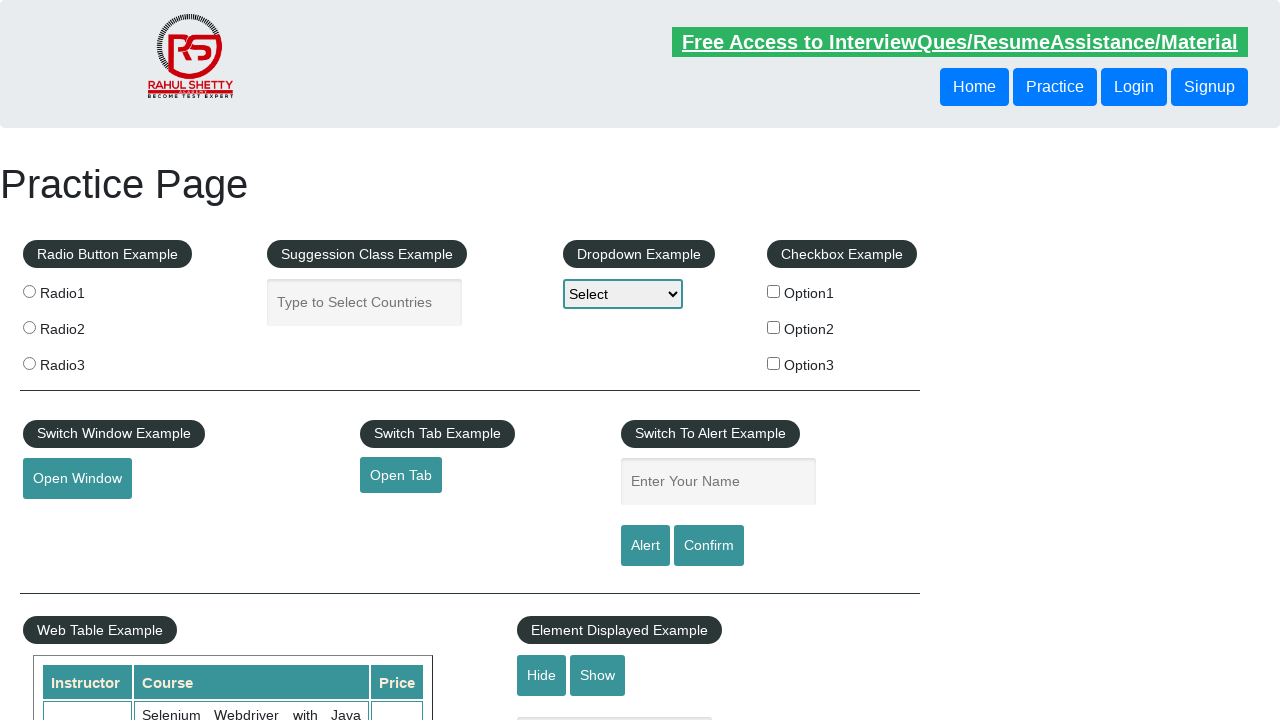

Waited for alert handling to complete
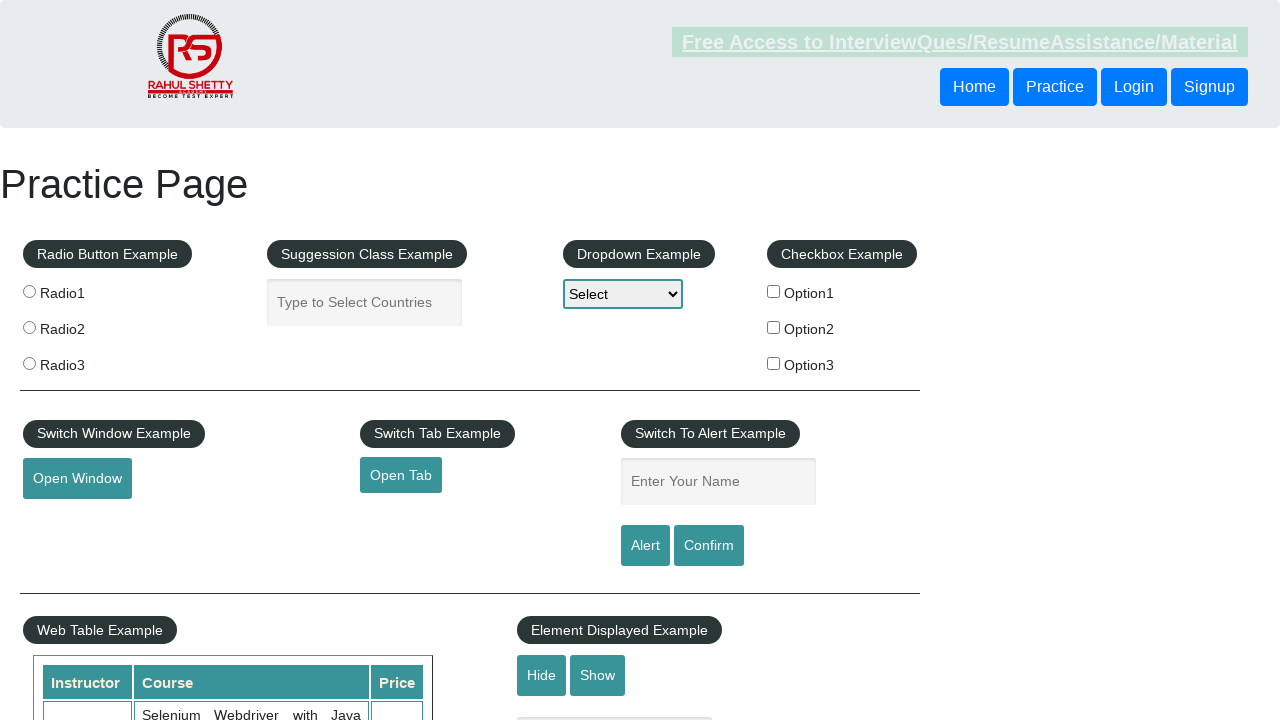

Clicked on 'Free Access to InterviewQues/ResumeAssistance/Material' link at (960, 42) on text=Free Access to InterviewQues/ResumeAssistance/Material
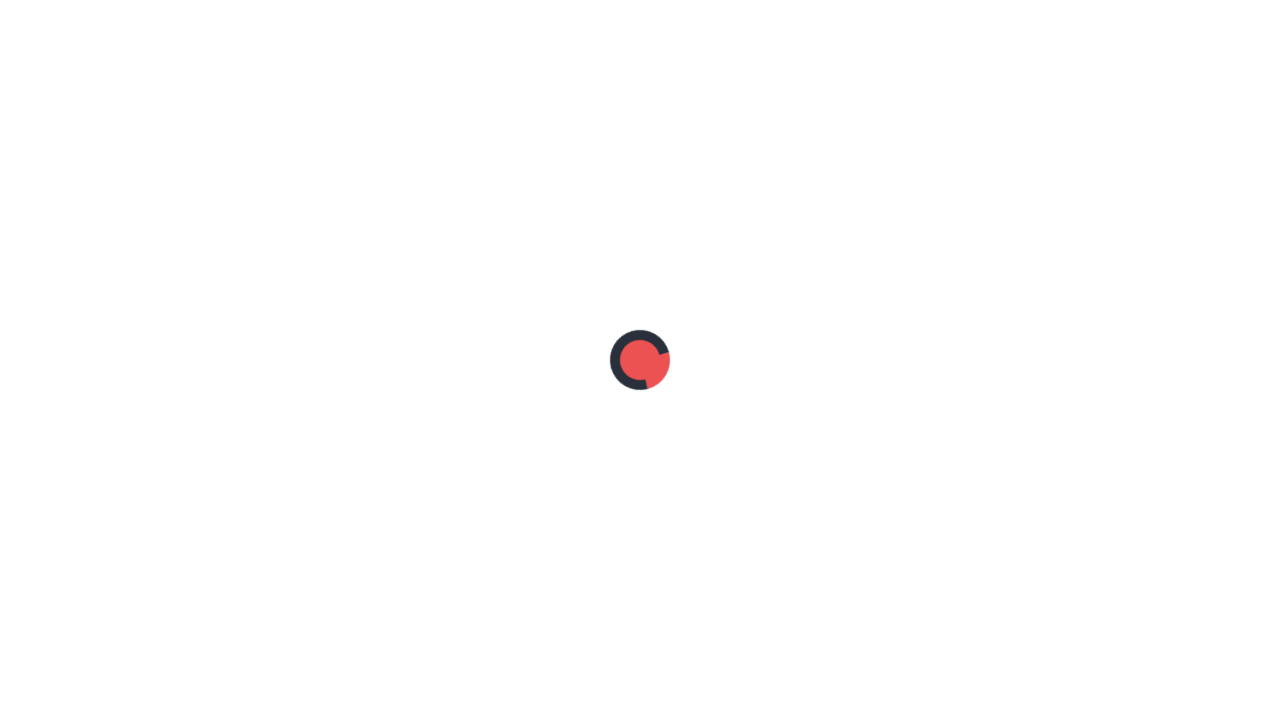

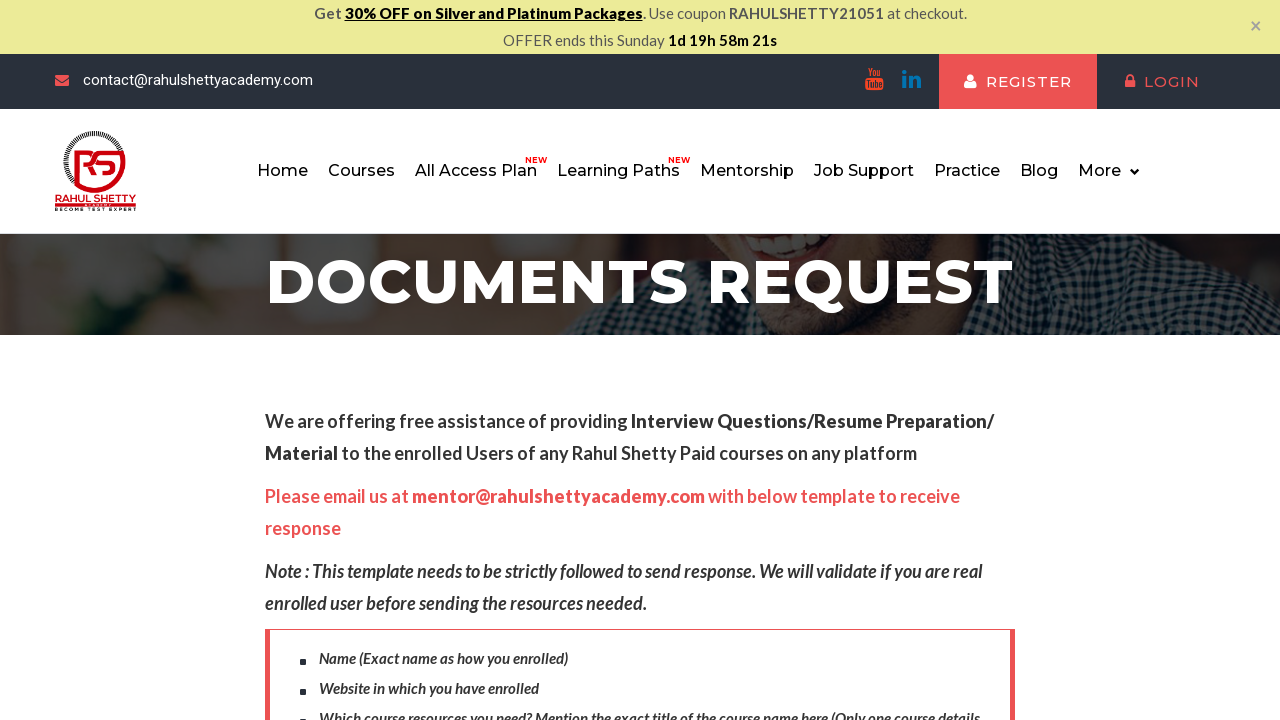